Navigates to Bank of America website and maximizes the browser window to test window management functionality.

Starting URL: https://www.bankofamerica.com

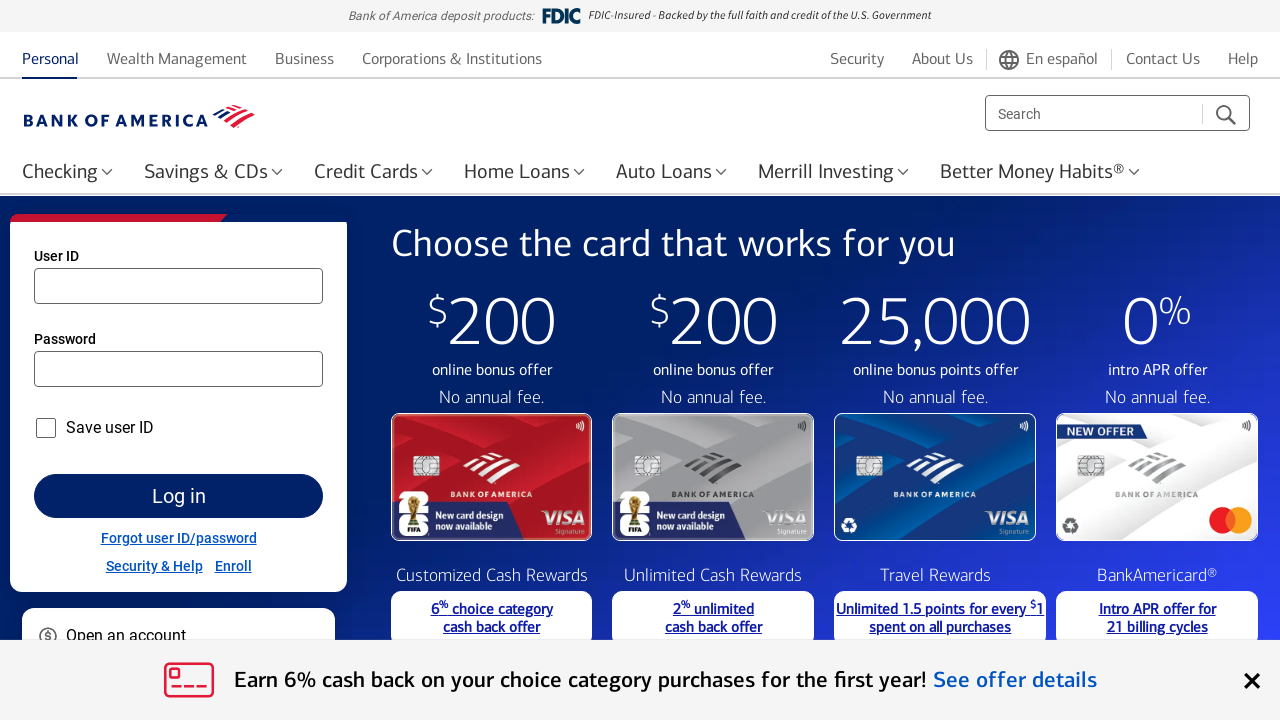

Set viewport size to 1920x1080 to maximize browser window
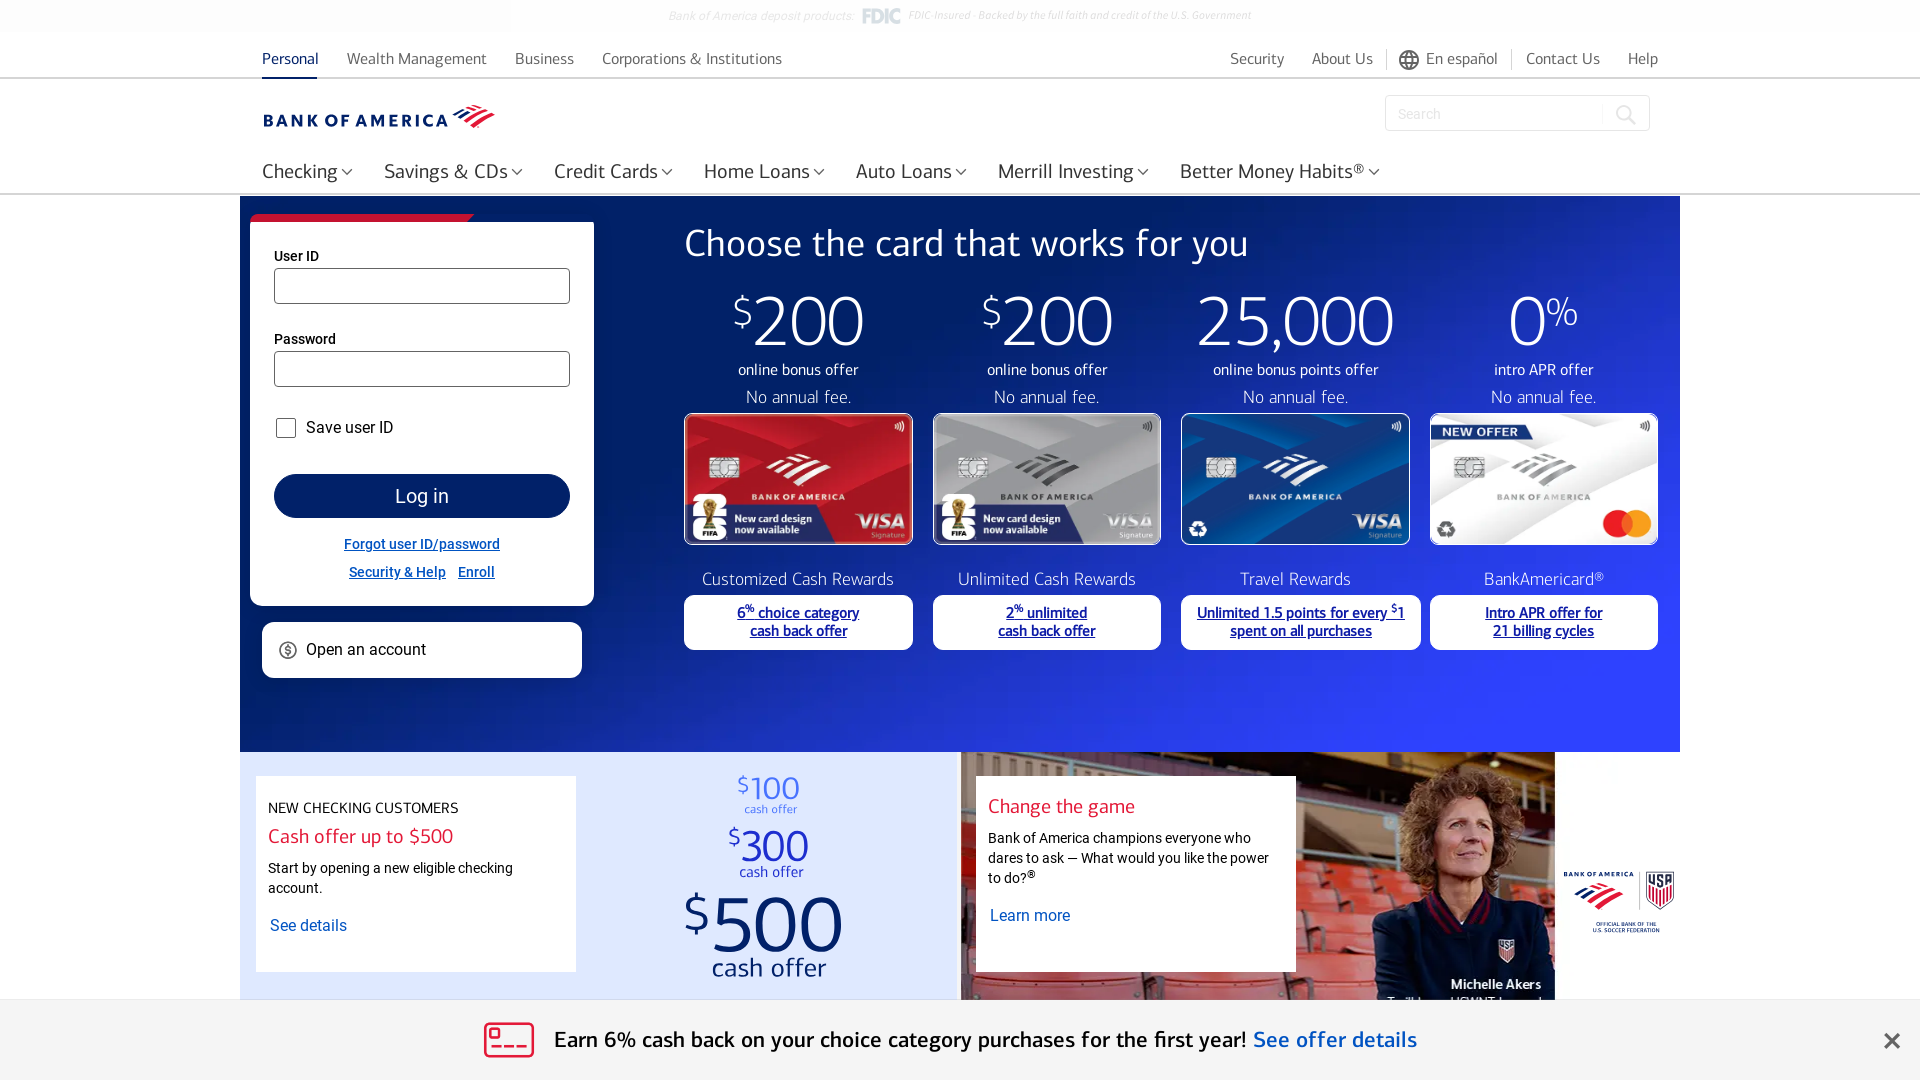

Waited for page to fully load (networkidle state)
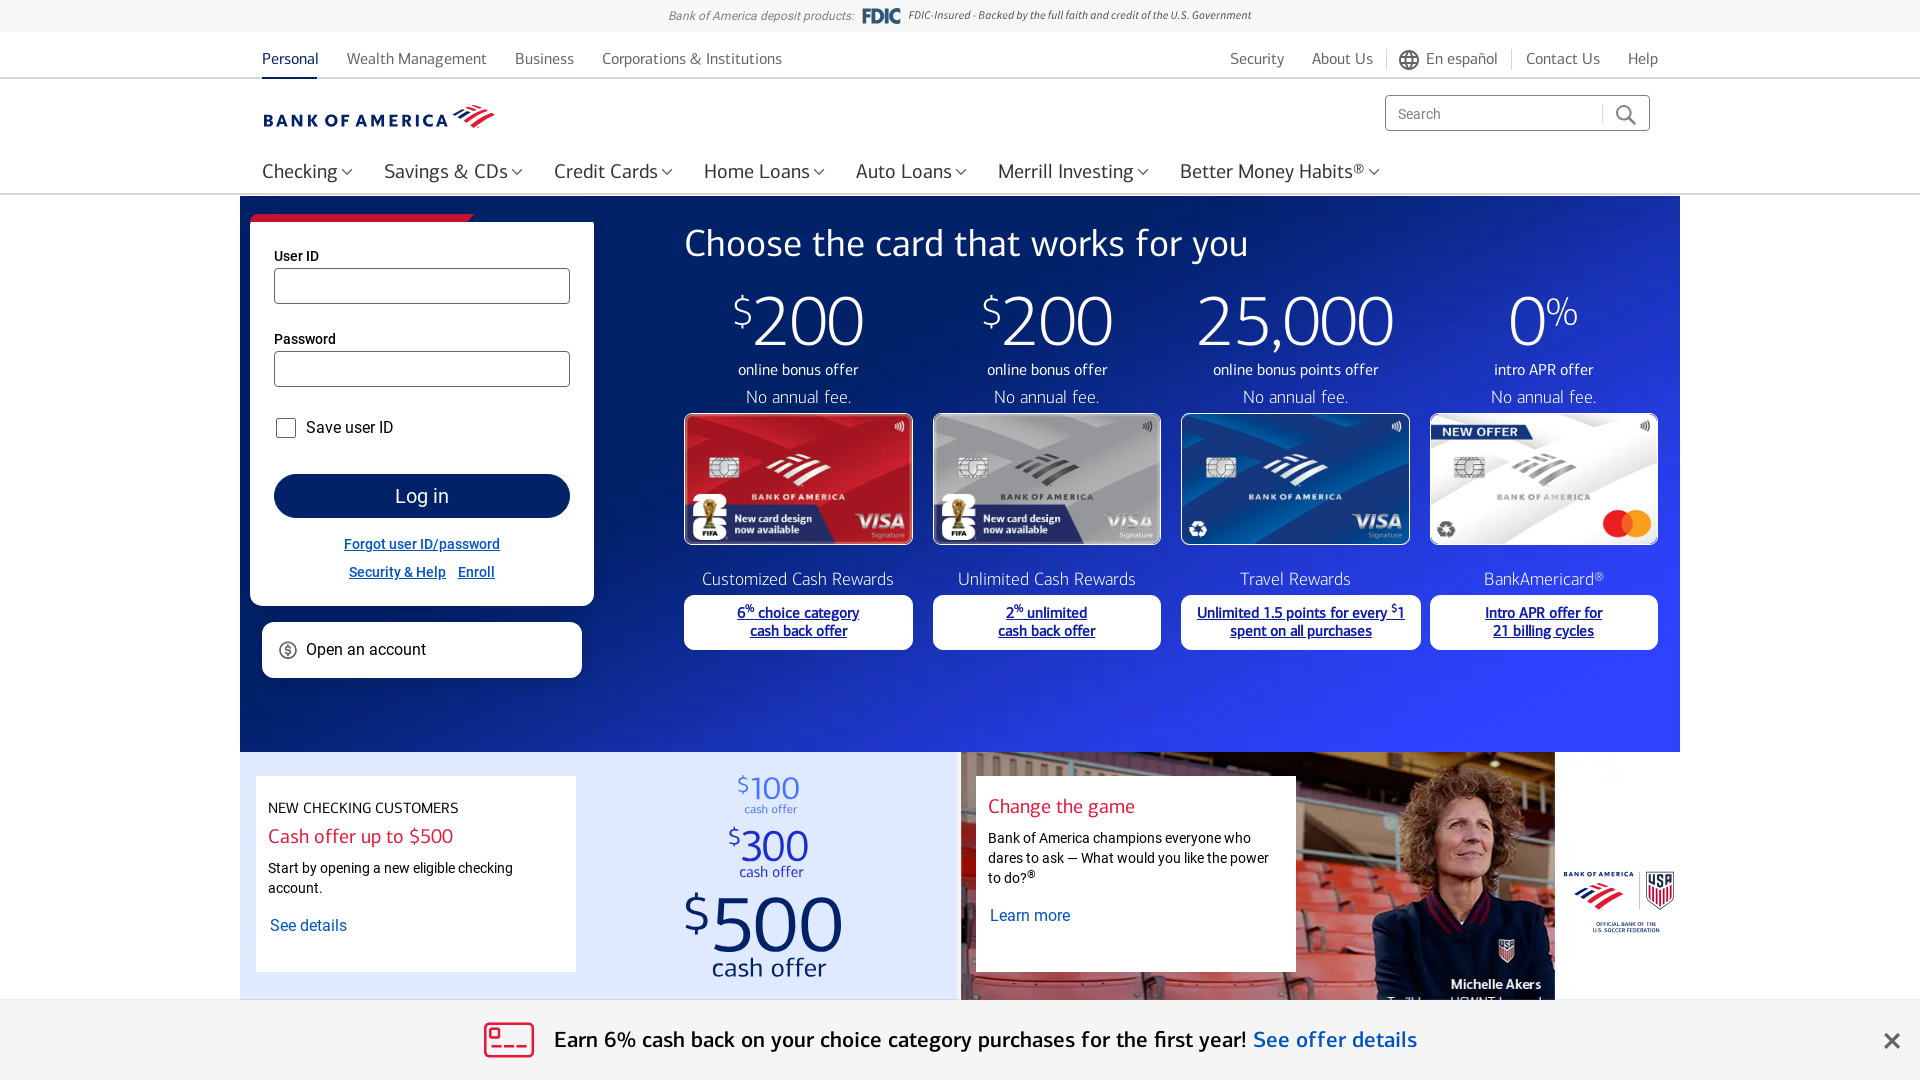

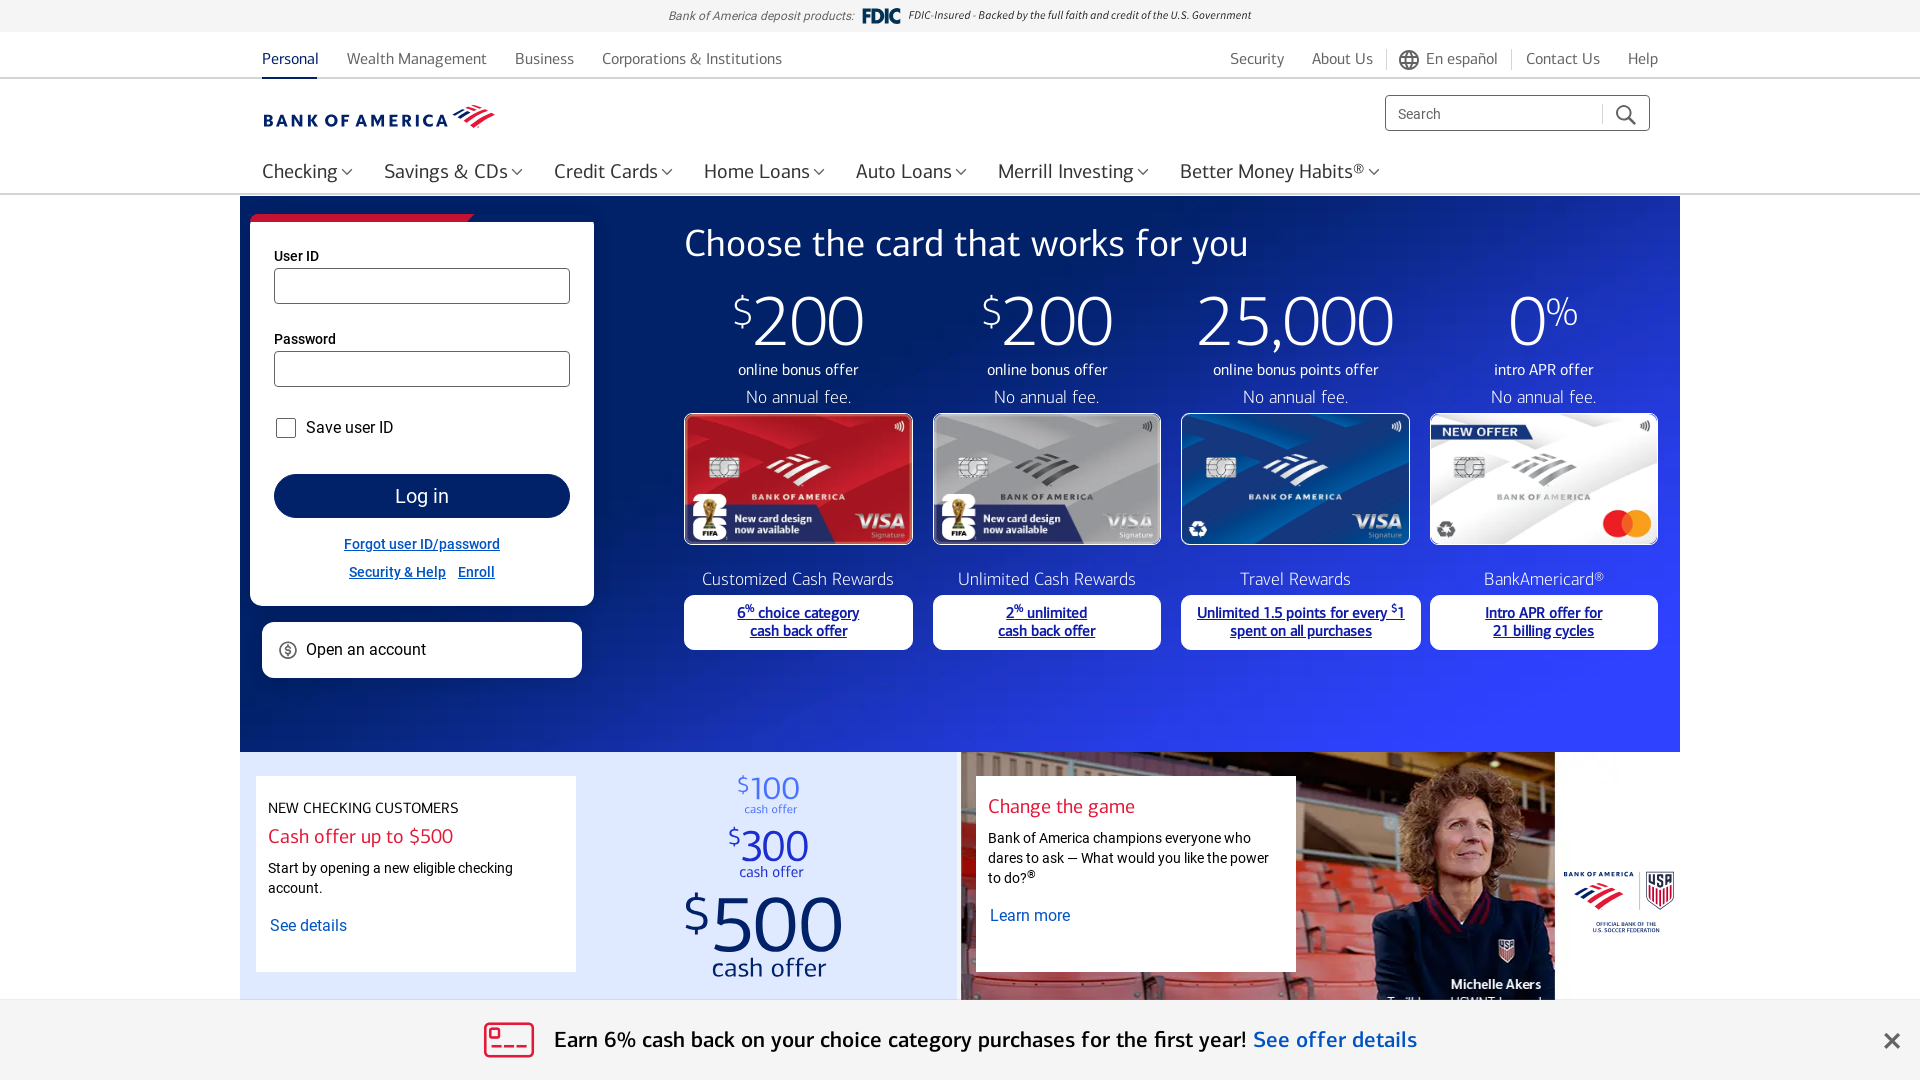